Tests a laminate flooring calculator by filling in room dimensions, laminate specifications, and price, then verifying the calculated area result

Starting URL: https://masterskayapola.ru/kalkulyator/laminata.html

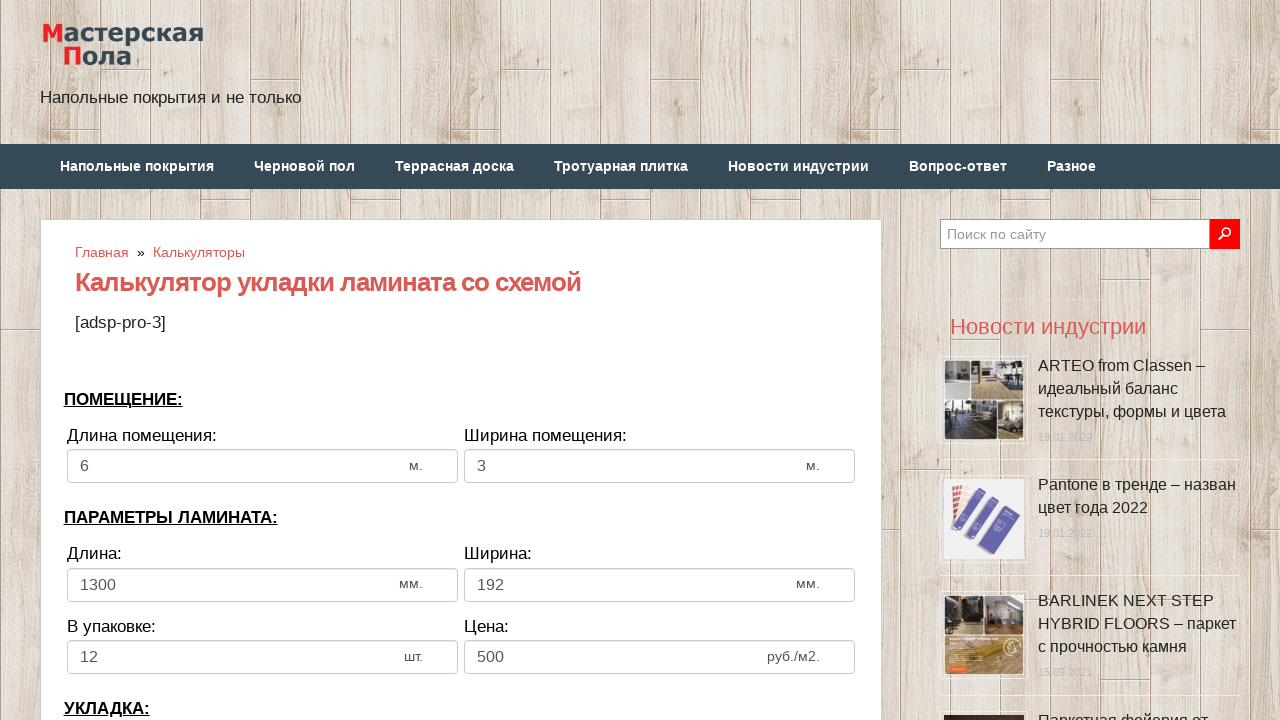

Filled room width with 7 meters on input[name='calc_roomwidth']
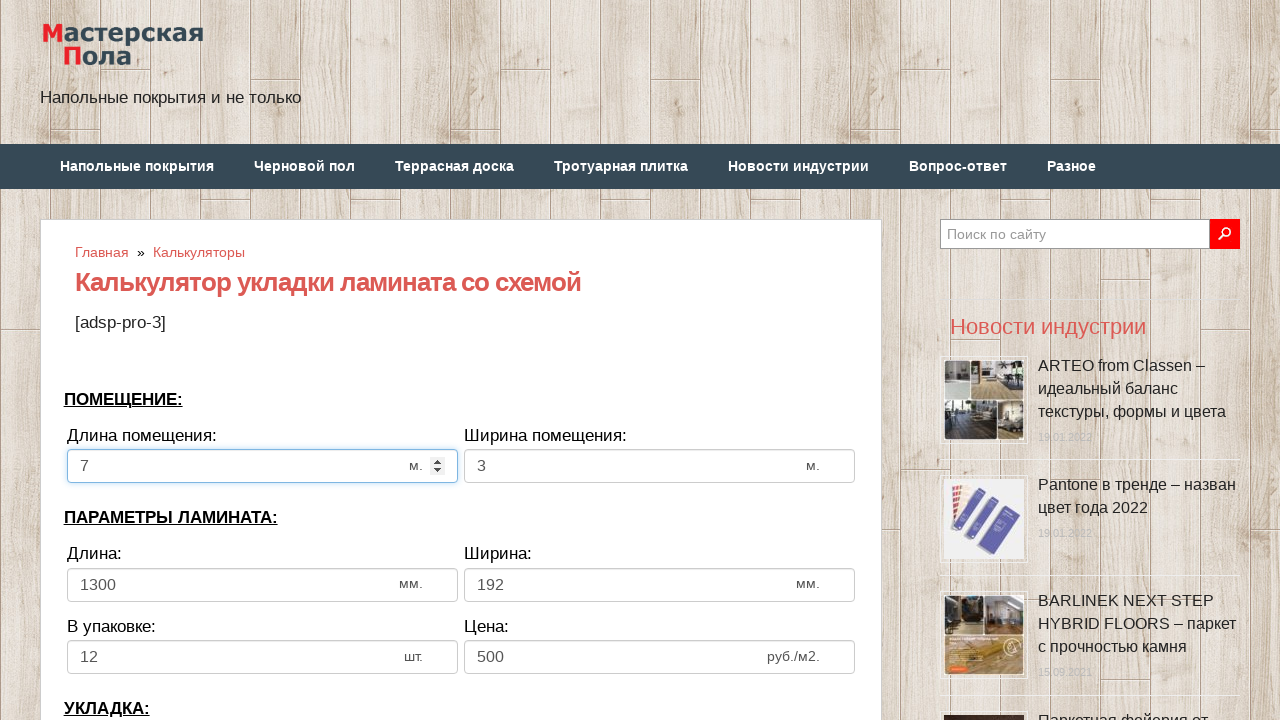

Filled room height/length with 5 meters on input[name='calc_roomheight']
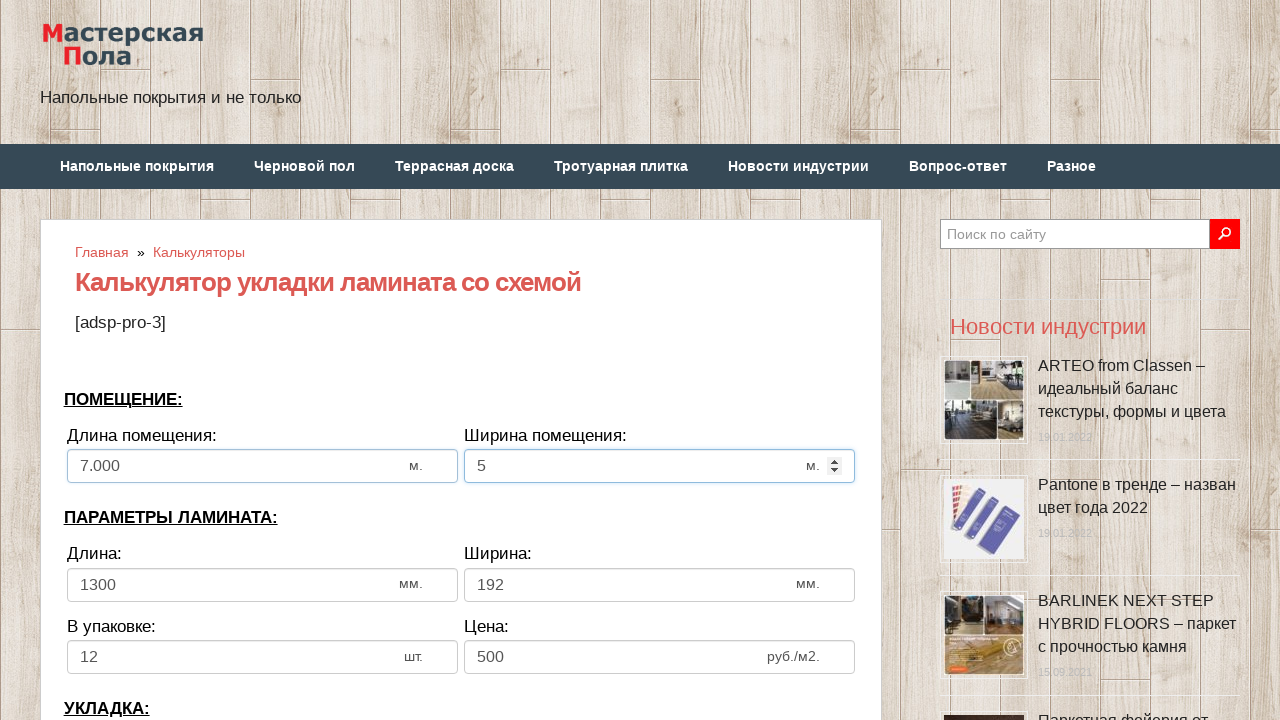

Filled laminate width with 1300 mm on input[name='calc_lamwidth']
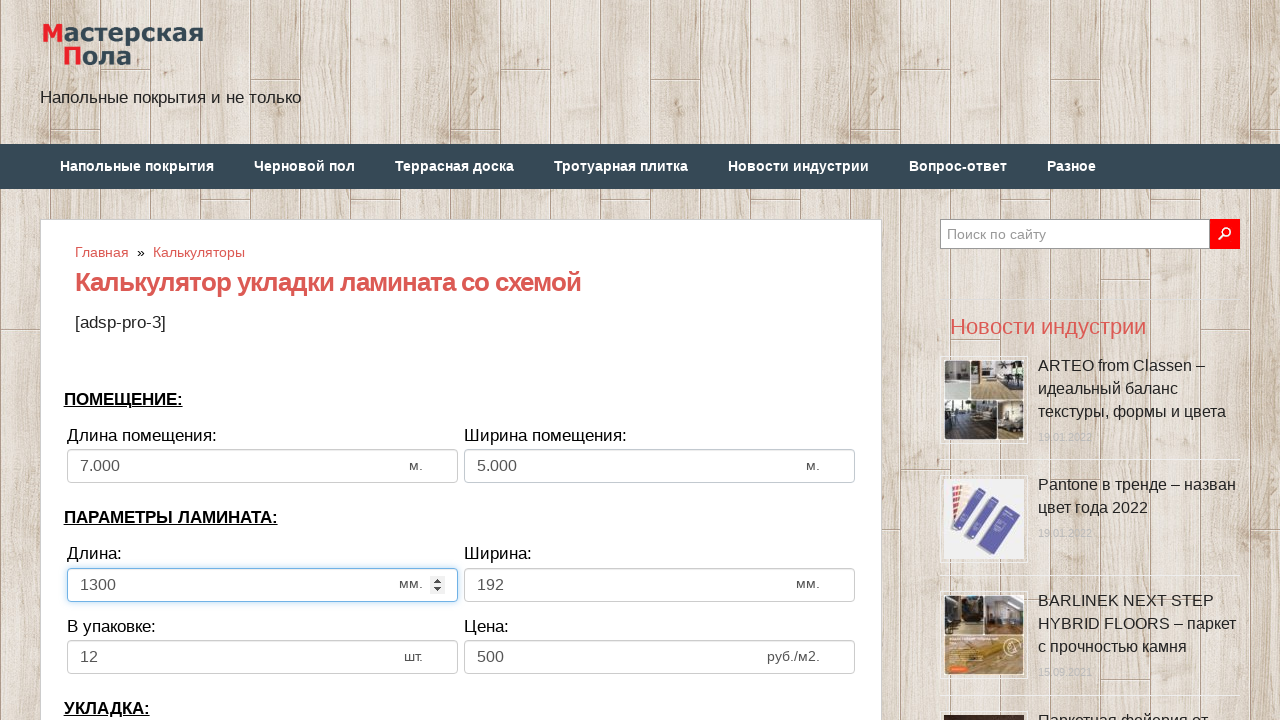

Filled laminate height with 192 mm on input[name='calc_lamheight']
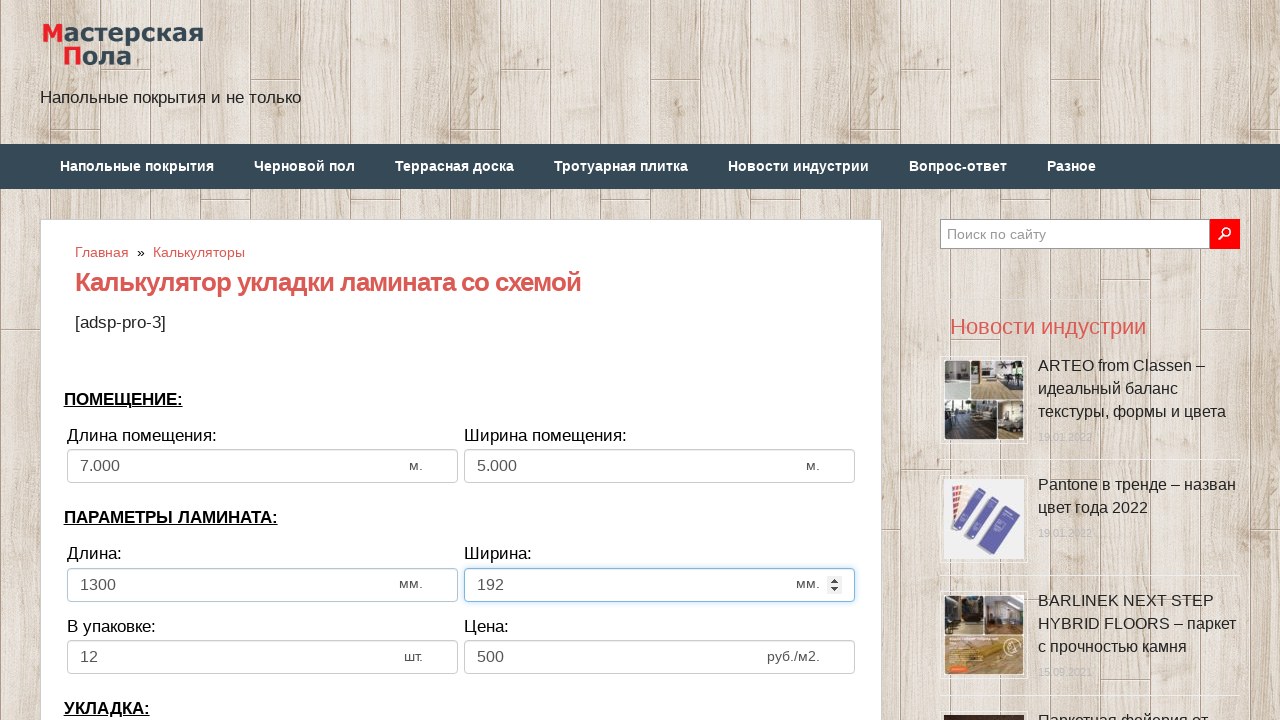

Filled number of pieces in pack with 12 on input[name='calc_inpack']
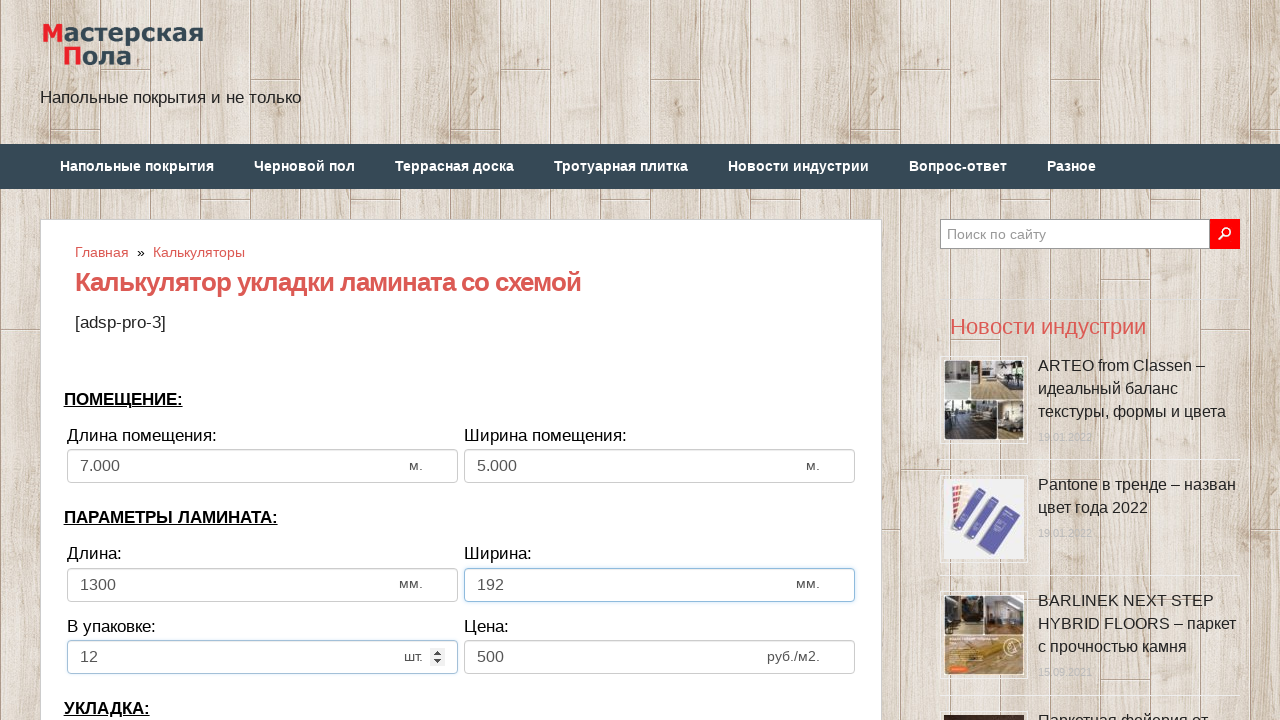

Filled price with 500 on input[name='calc_price']
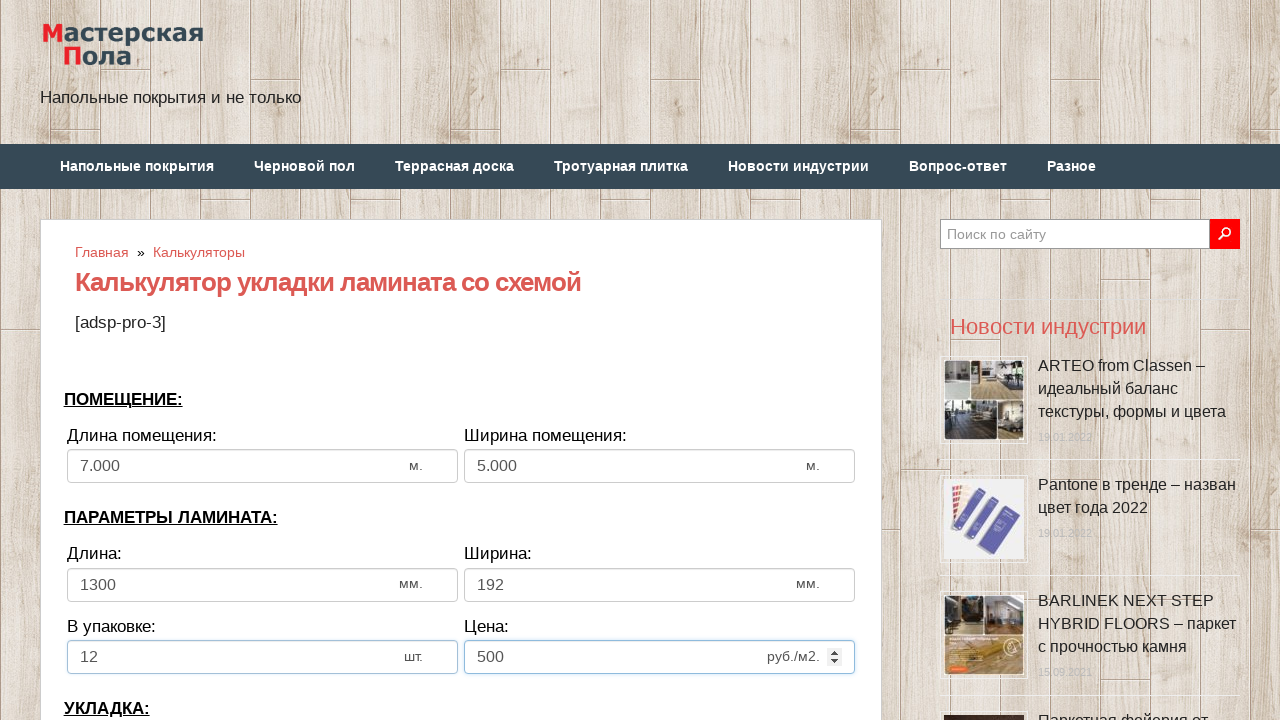

Selected laying direction as 'toh' on select[name='calc_direct']
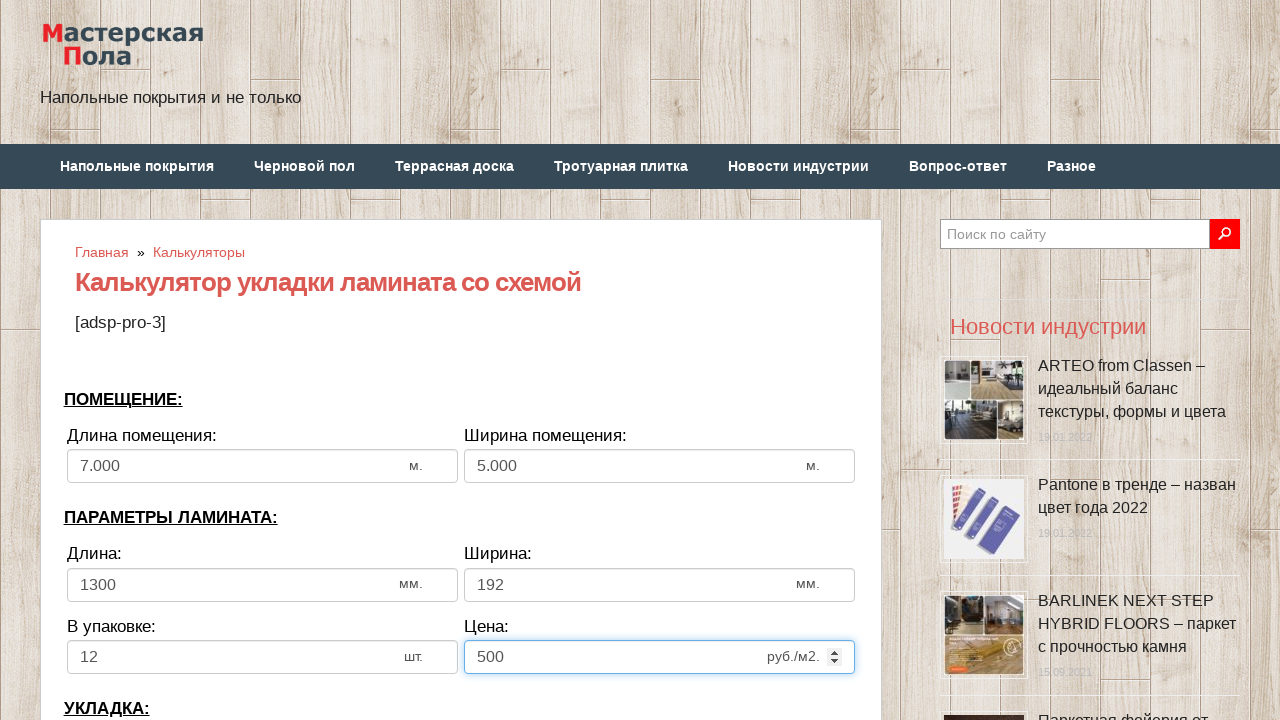

Clicked calculate button to compute laminate requirements at (461, 361) on .tocalc
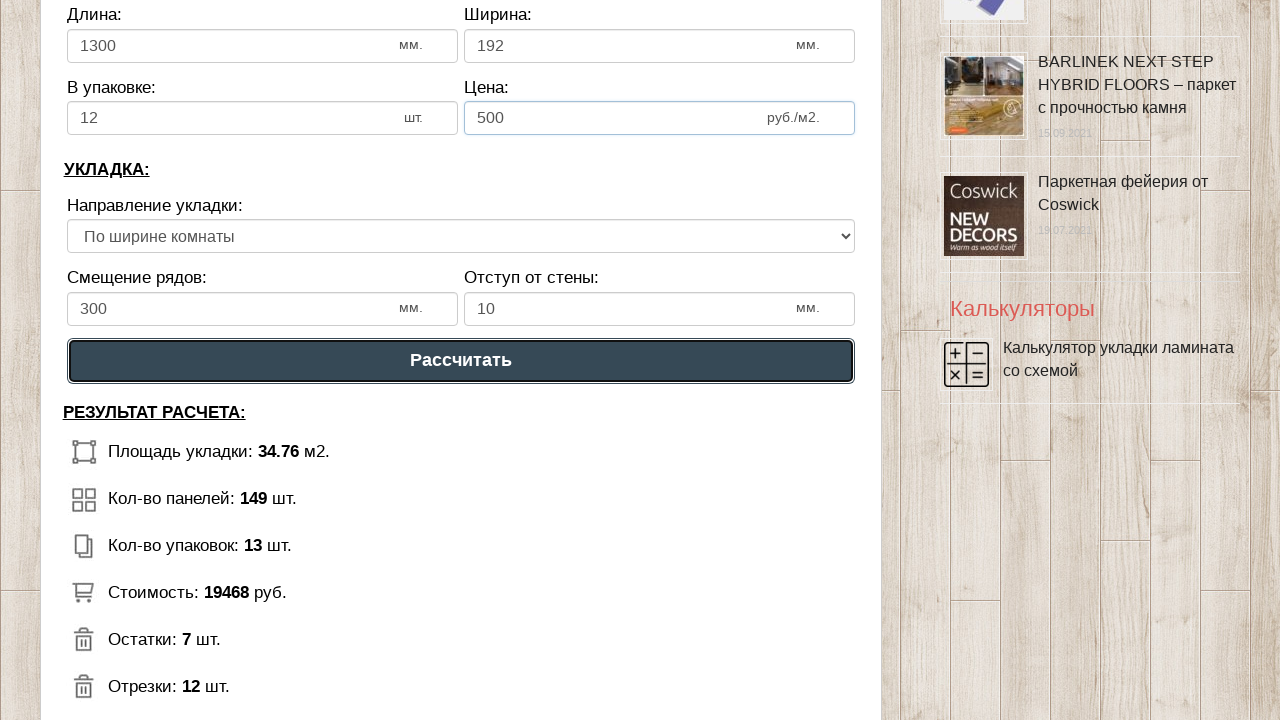

Results area loaded with calculated laminate area
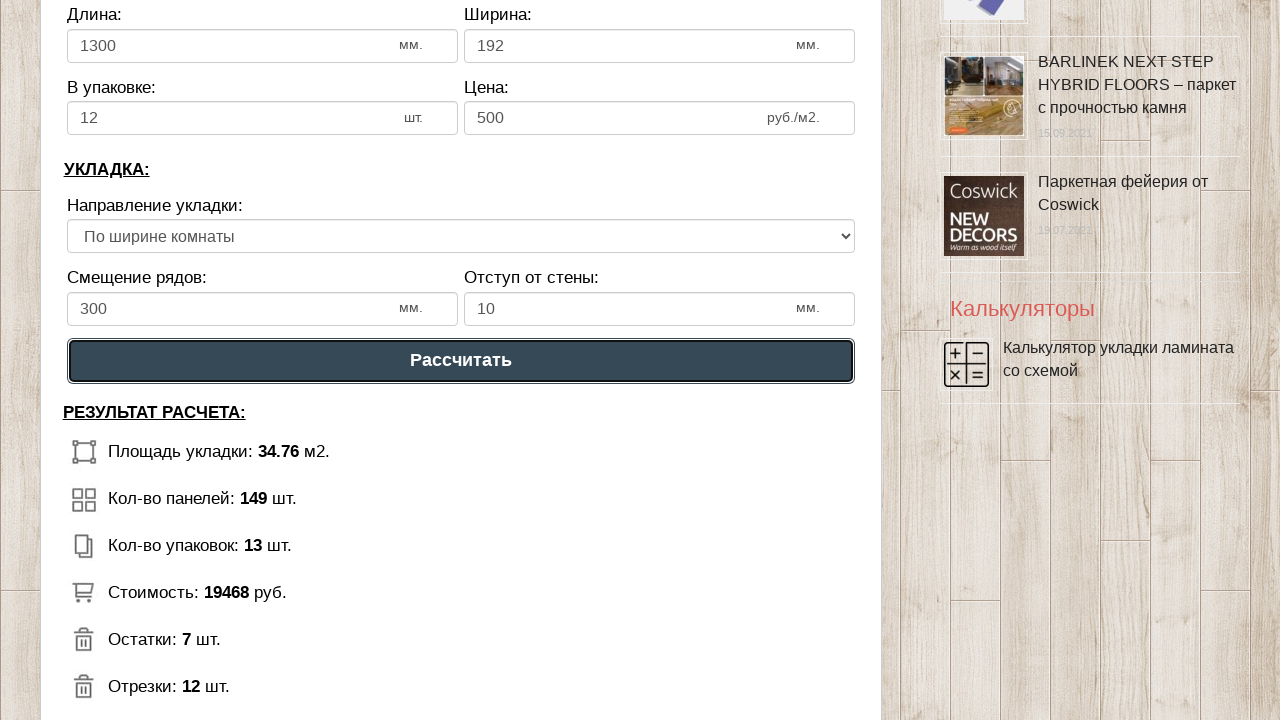

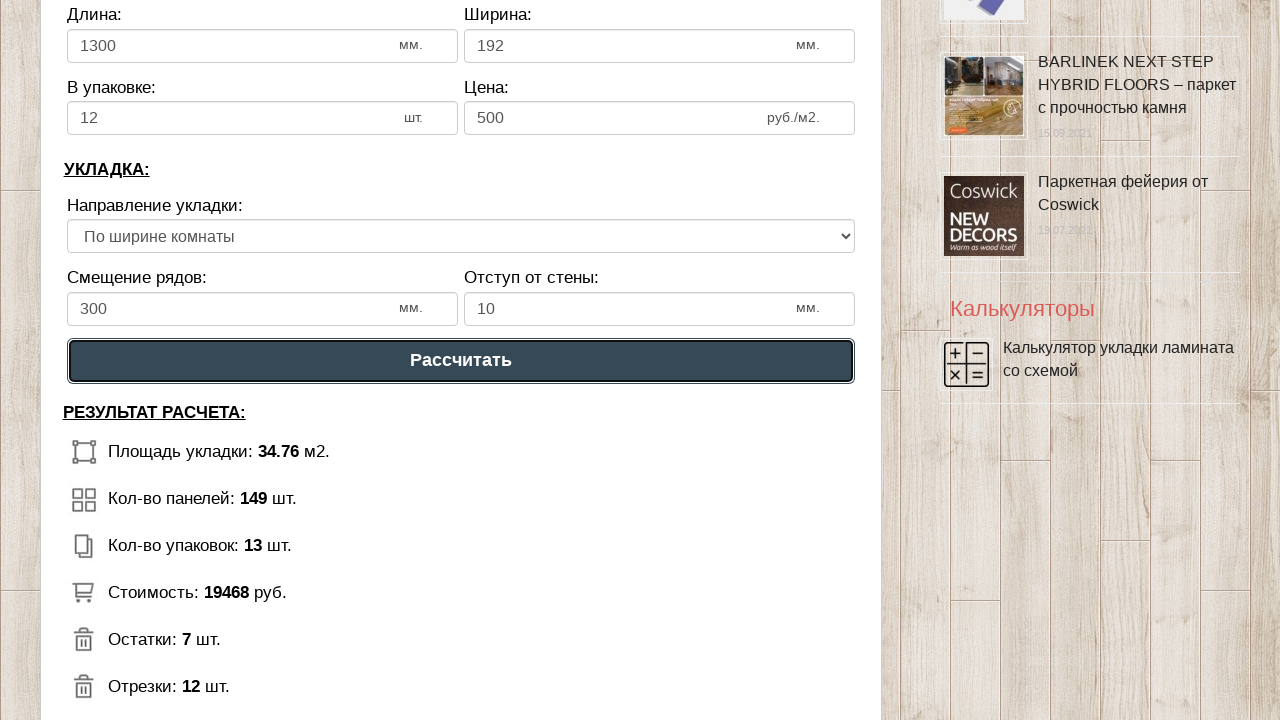